Navigates to GitHub homepage and verifies that links are present on the page

Starting URL: https://github.com

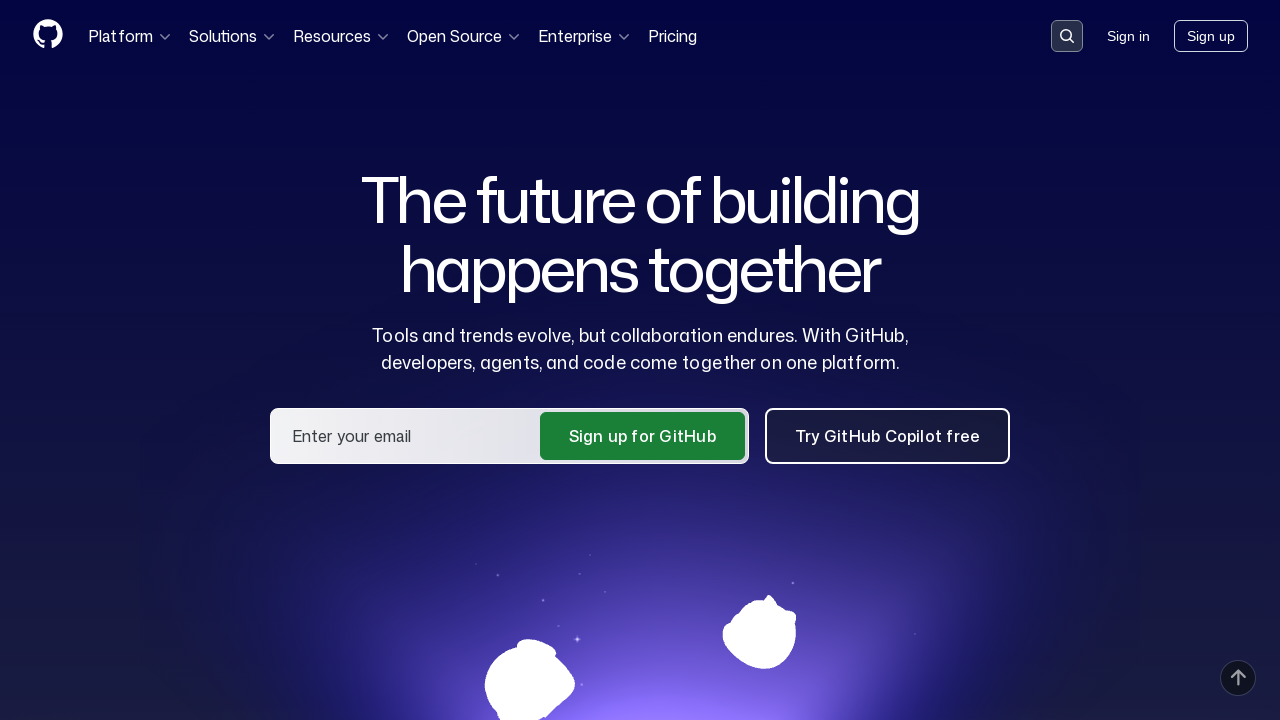

Navigated to GitHub homepage
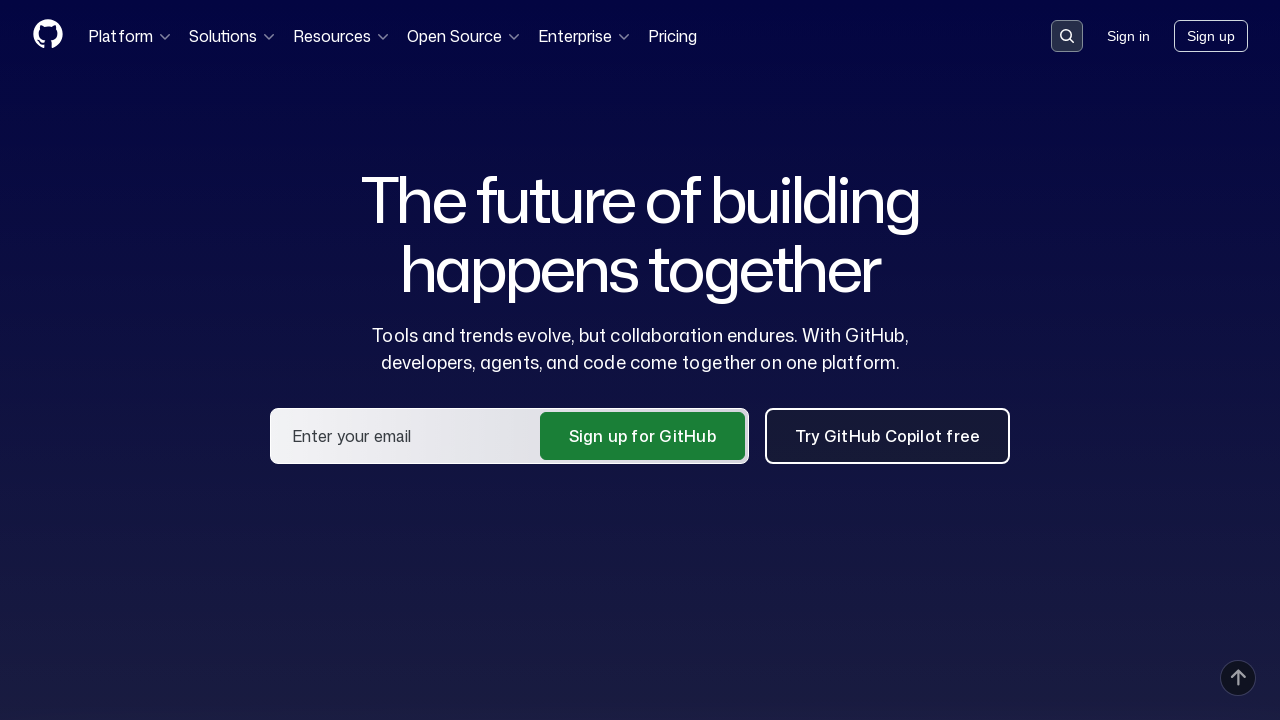

Waited for links to be present on the page
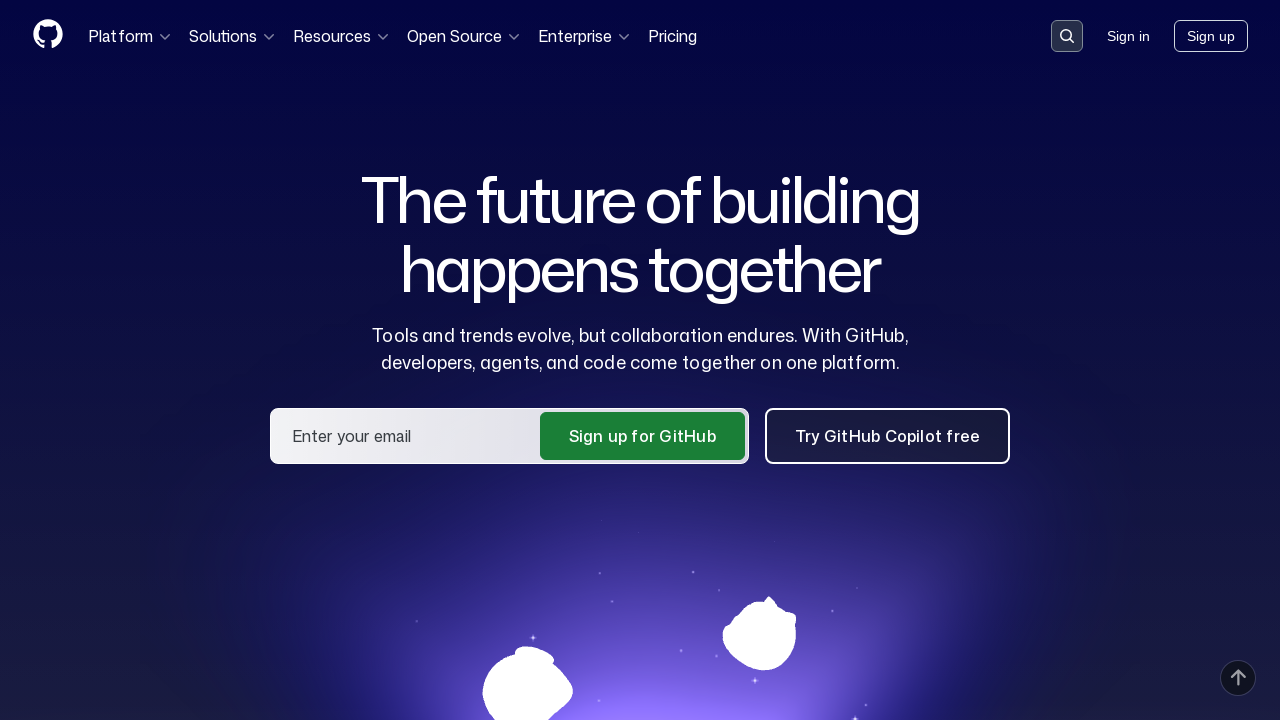

Retrieved all links from the page
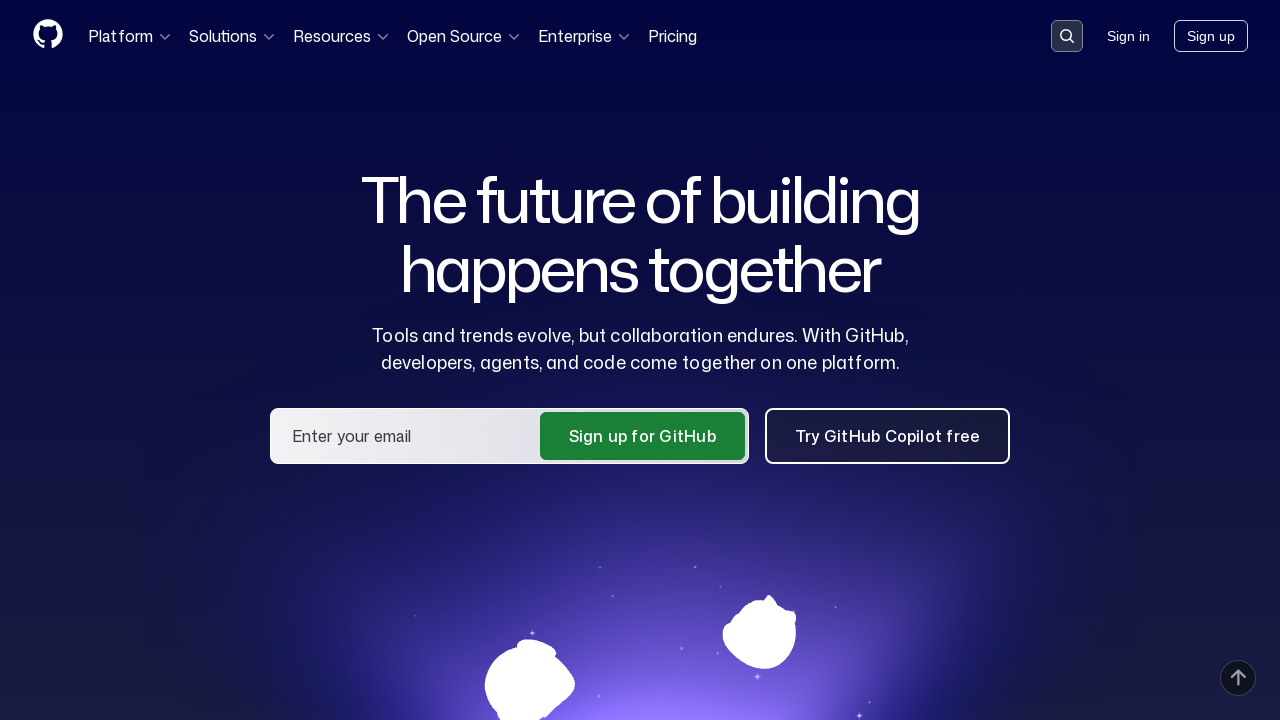

Verified that 152 links are present on the page
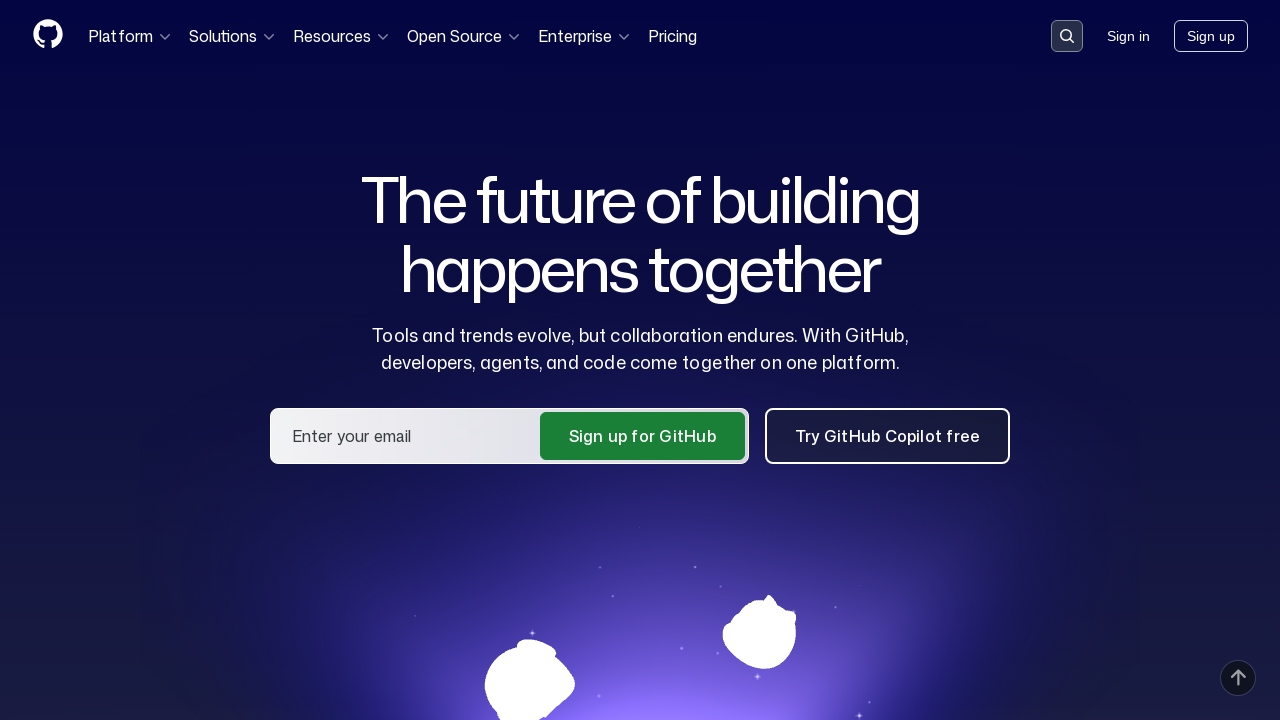

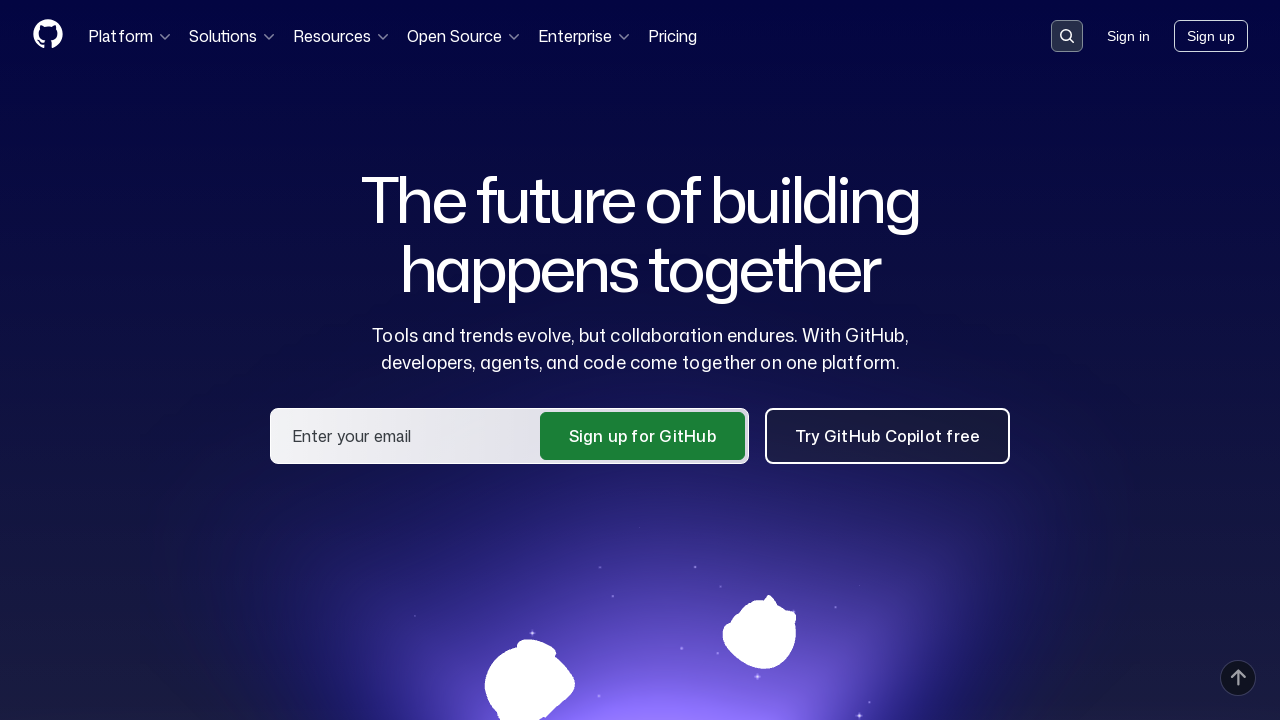